Opens the Miro homepage and verifies the page title matches the expected text

Starting URL: https://miro.com

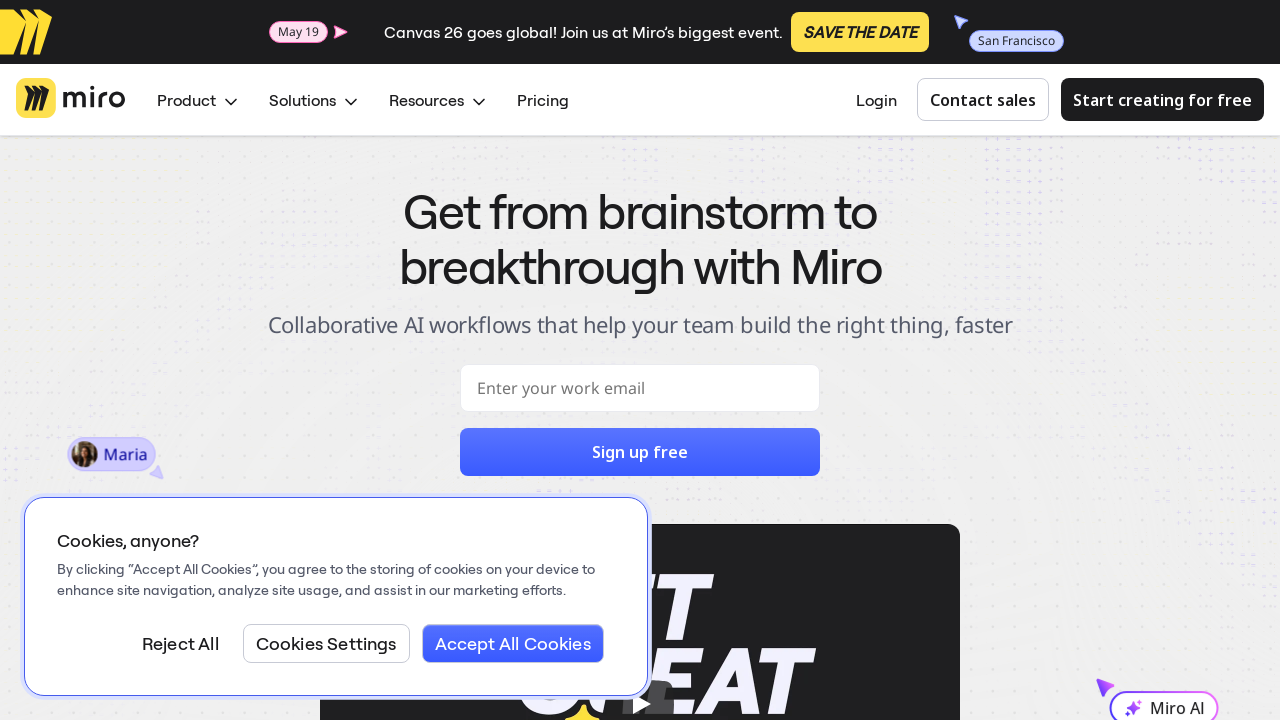

Navigated to Miro homepage
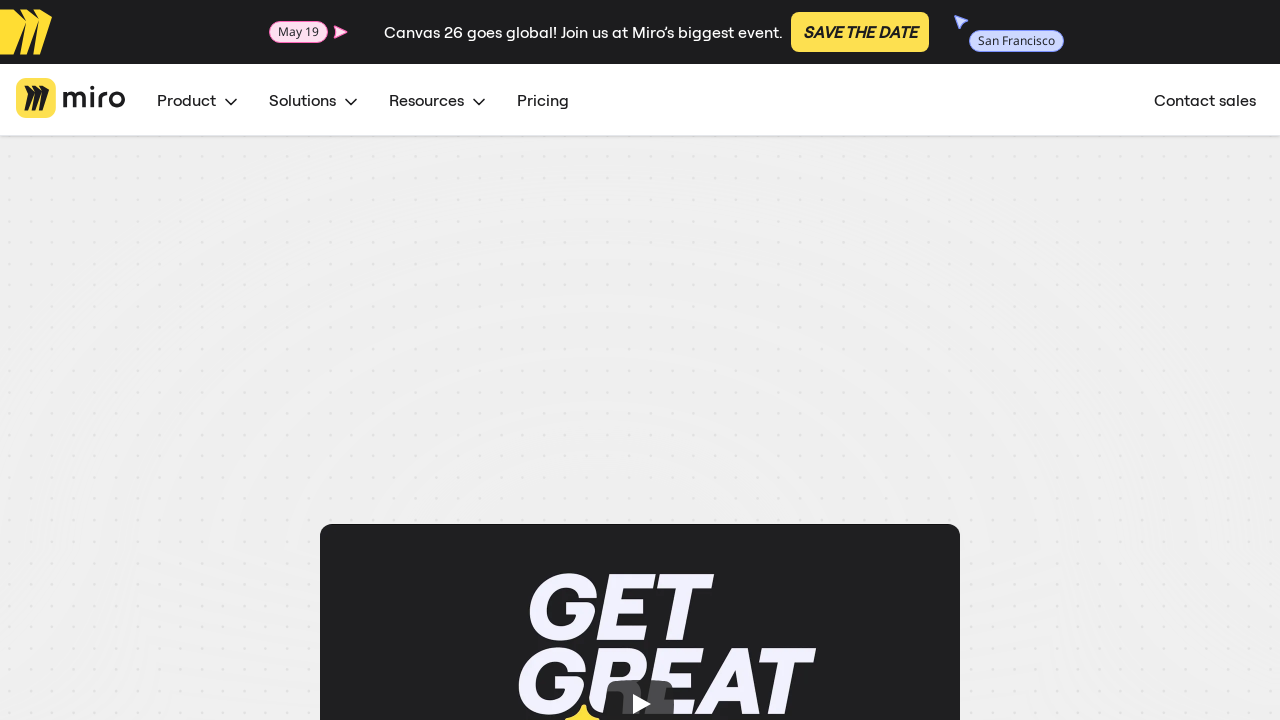

Page fully loaded (DOM content loaded)
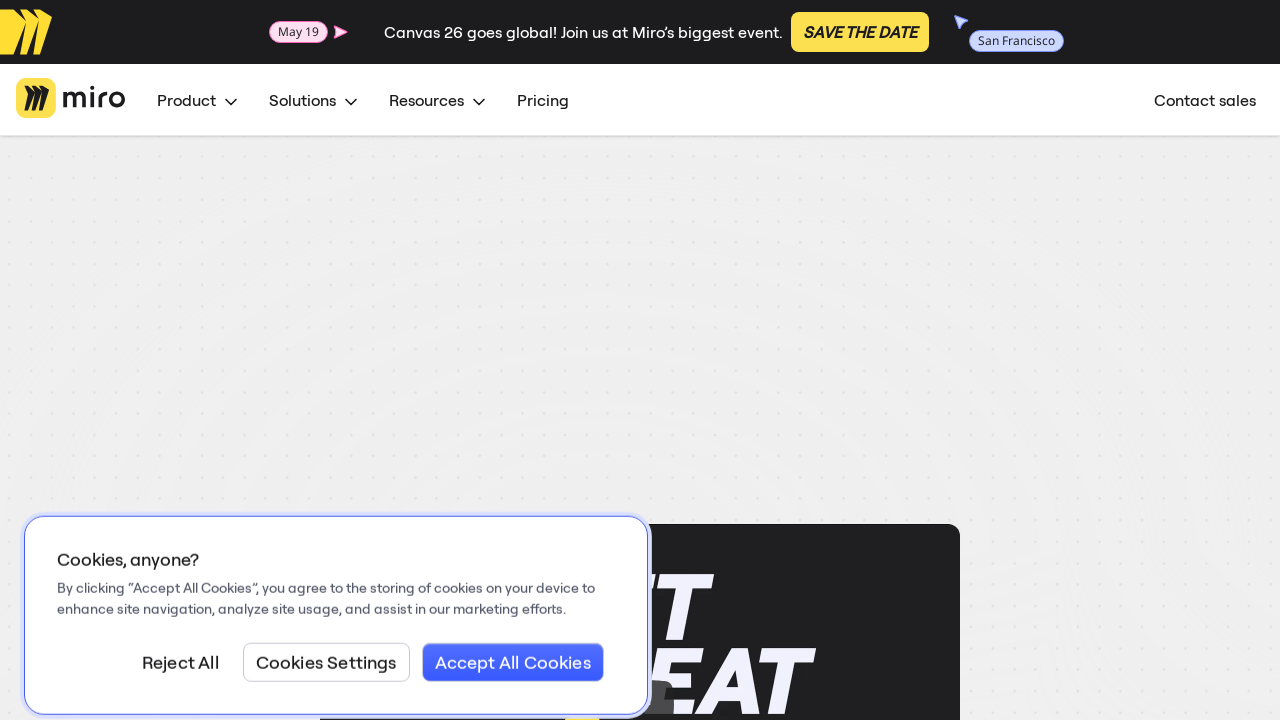

Verified page title contains 'Miro': 'AI Innovation Workspace | Miro'
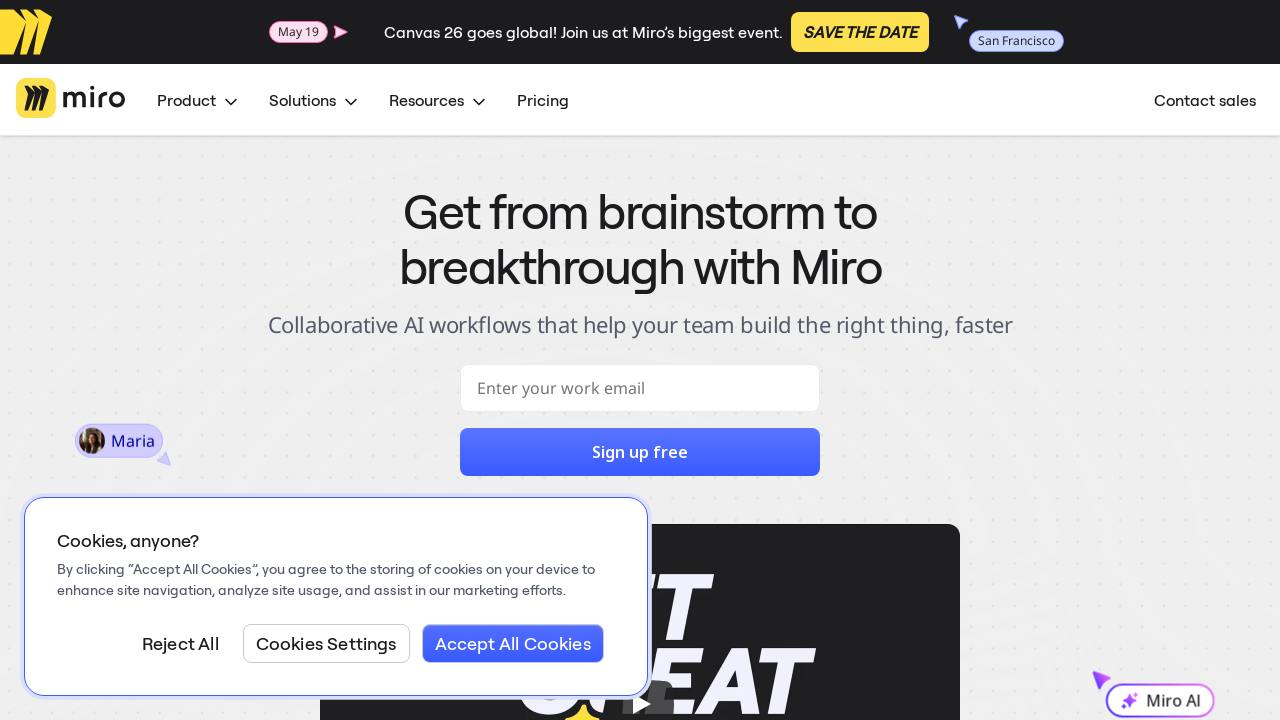

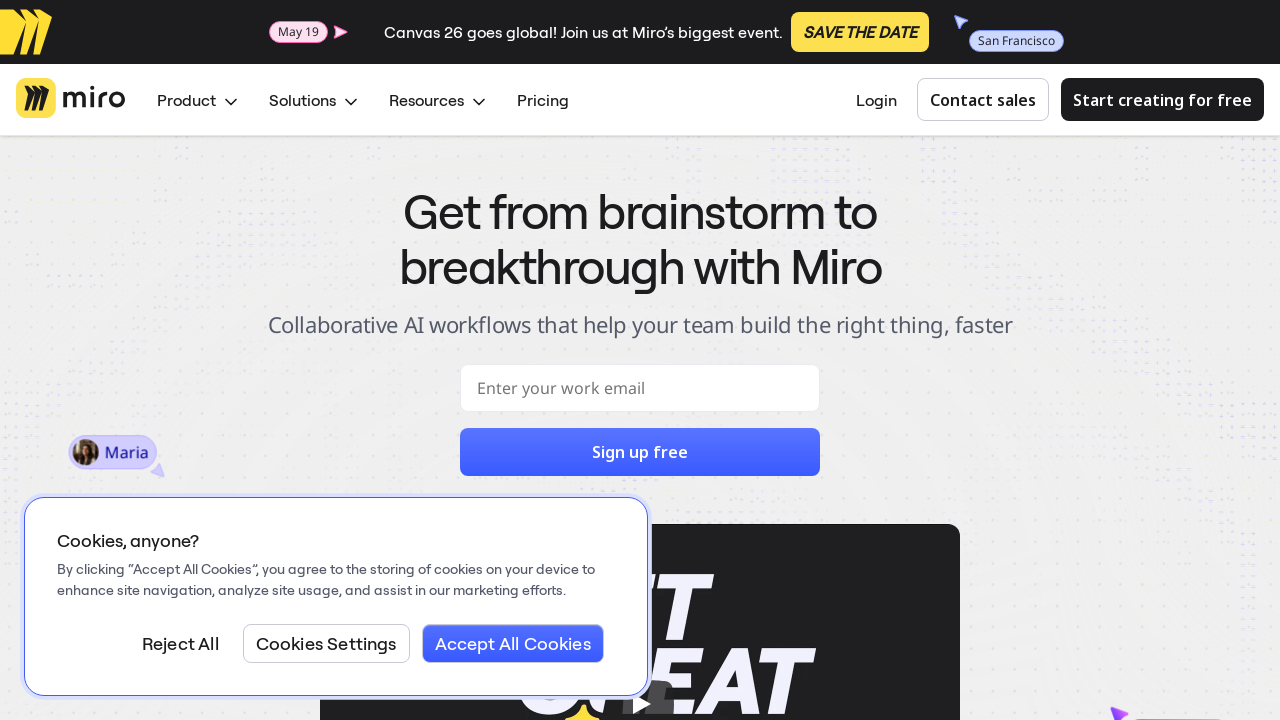